Tests alert dialog handling by clicking on Alert with OK & Cancel tab, triggering confirm dialogs, and accepting/dismissing them to verify the response text

Starting URL: http://demo.automationtesting.in/Alerts.html

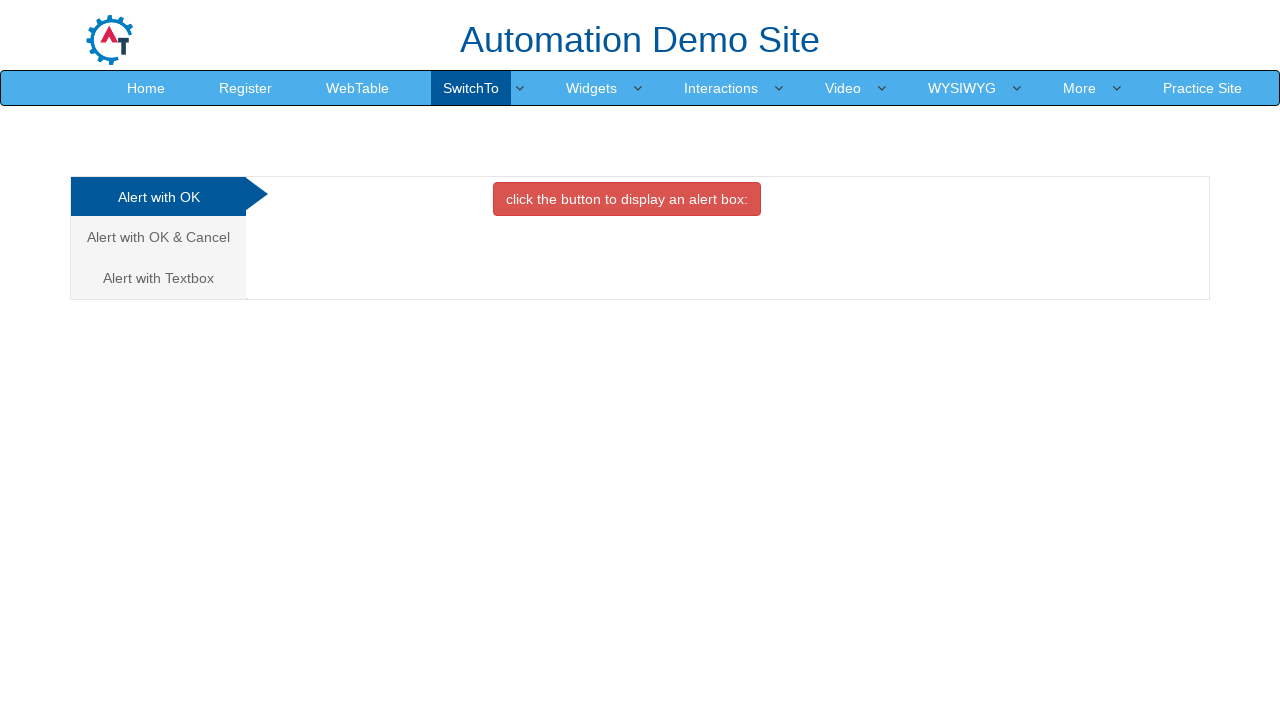

Clicked on 'Alert with OK & Cancel' tab at (158, 237) on xpath=//a[normalize-space()='Alert with OK & Cancel']
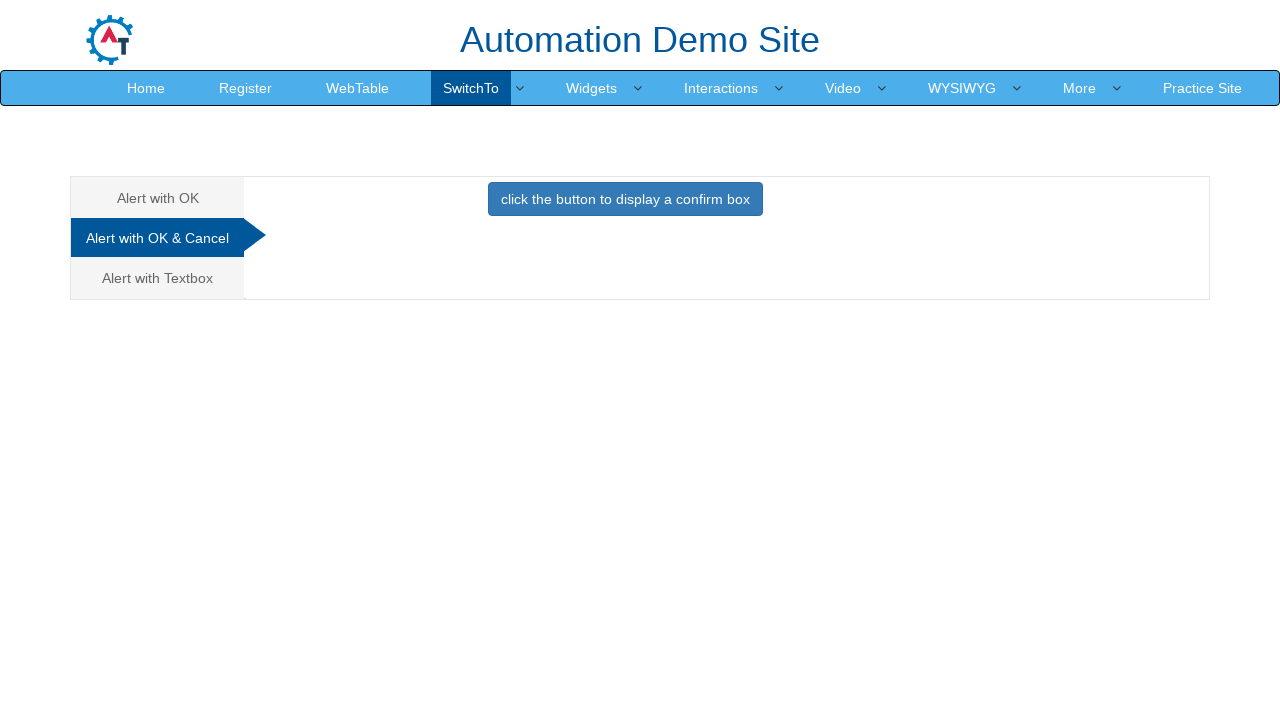

Clicked button to display confirm box at (625, 199) on xpath=//button[contains(text(),'click the button to display a confirm box')]
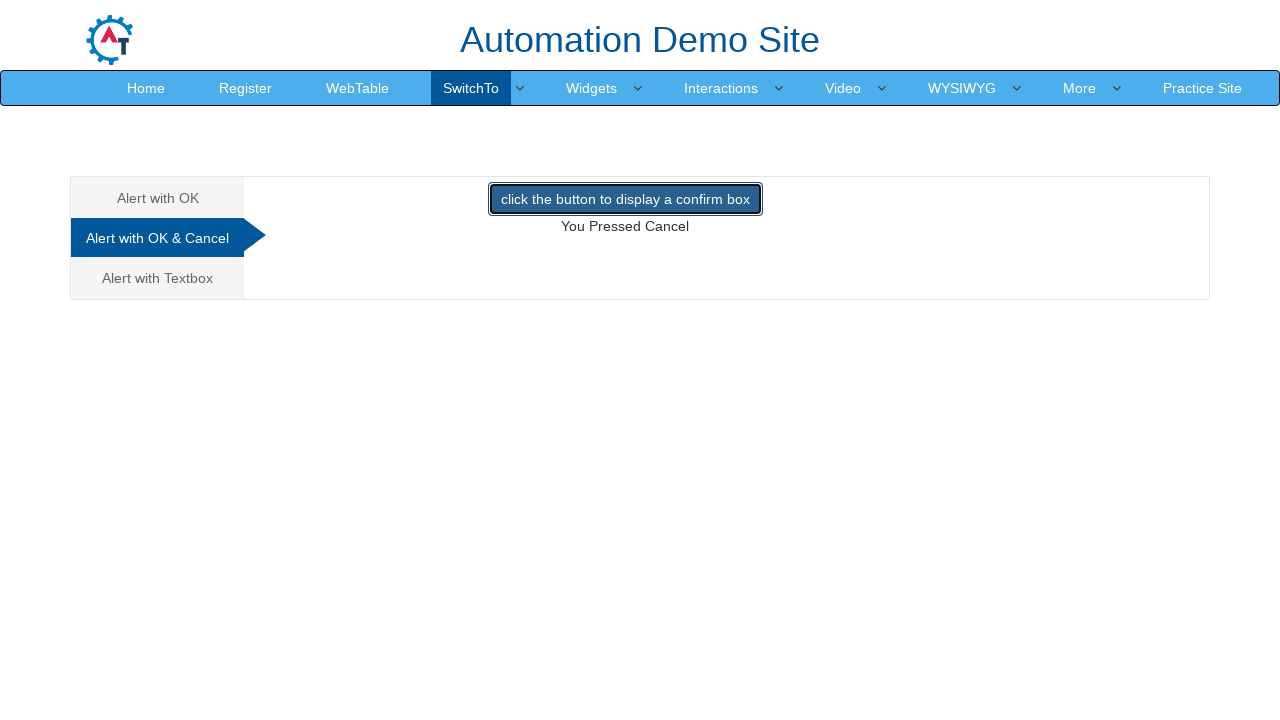

Set up dialog handler to accept alerts
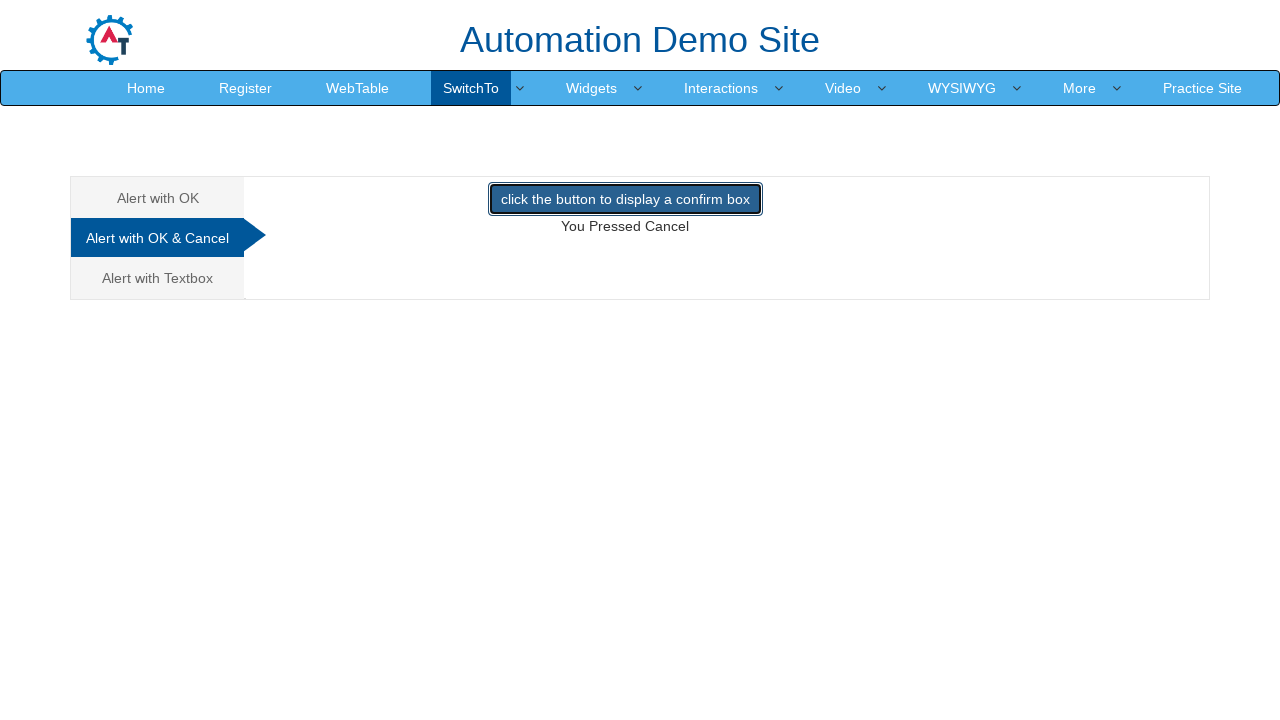

Clicked button to display confirm box again at (625, 199) on xpath=//button[contains(text(),'click the button to display a confirm box')]
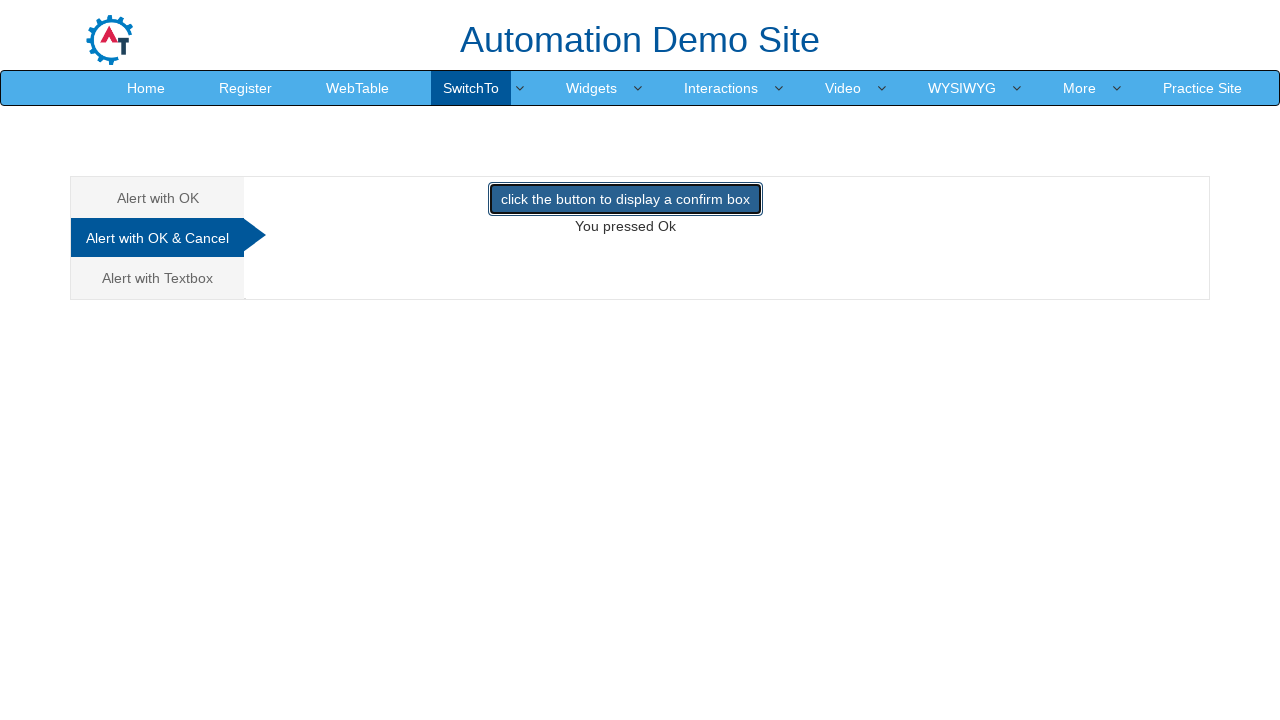

Waited for acceptance message element to load
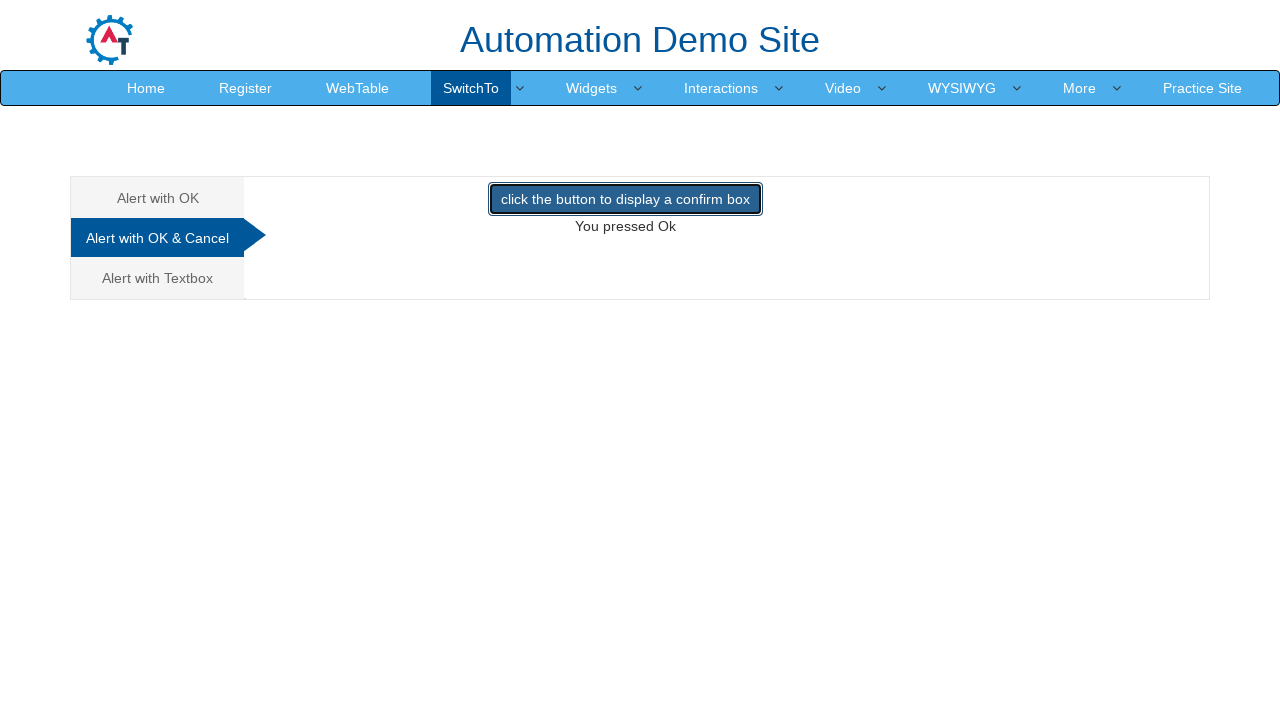

Retrieved acceptance message text: 'You pressed Ok'
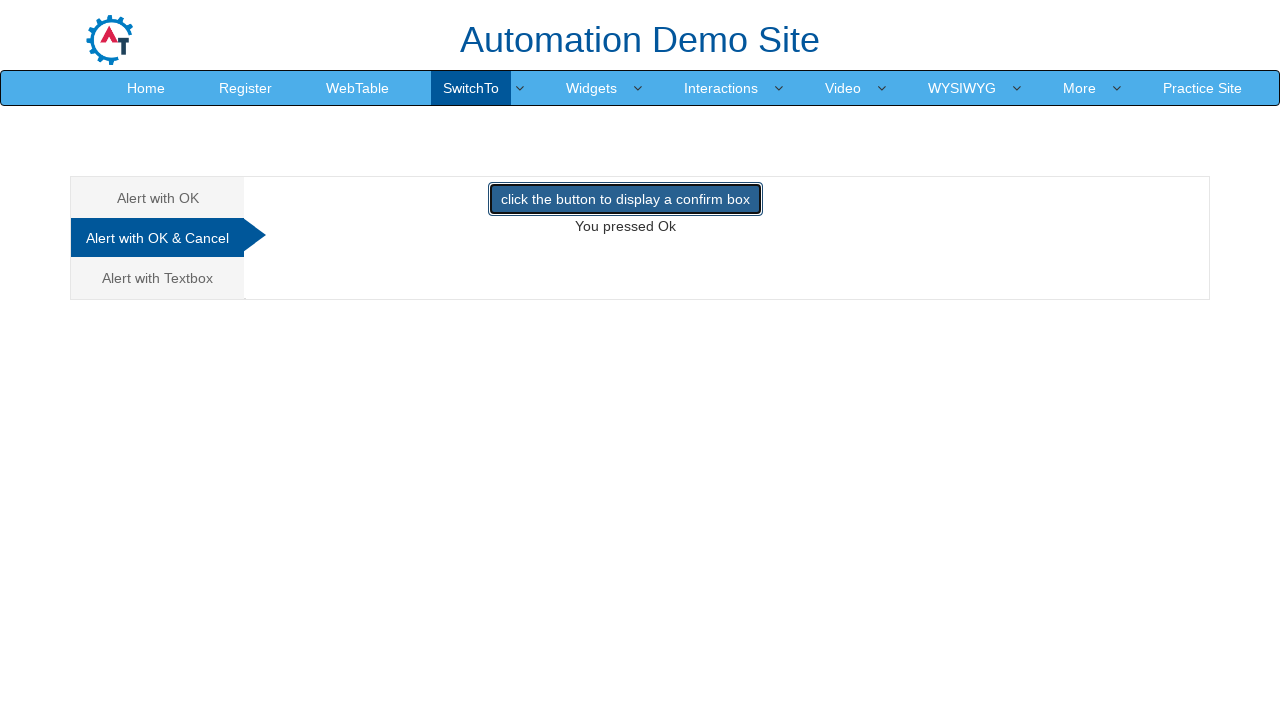

Clicked button to display confirm box for dismissal test at (625, 199) on xpath=//button[contains(text(),'click the button to display a confirm box')]
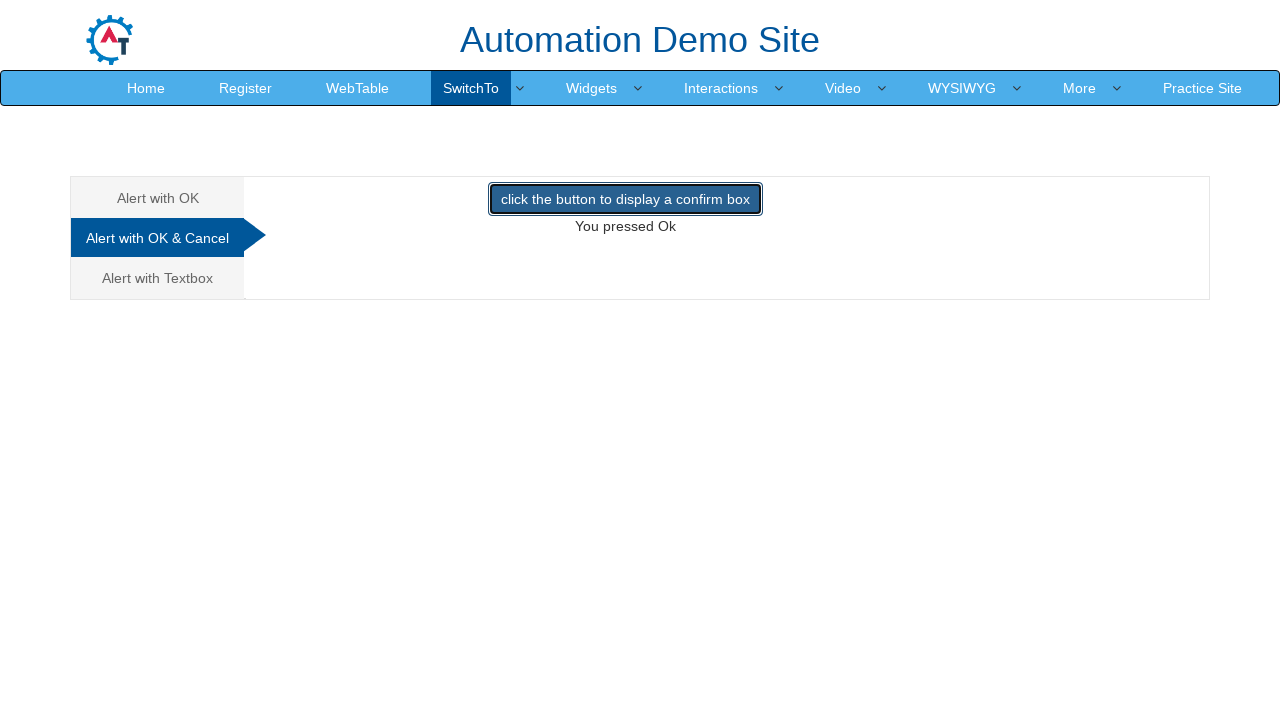

Set up dialog handler to dismiss alerts
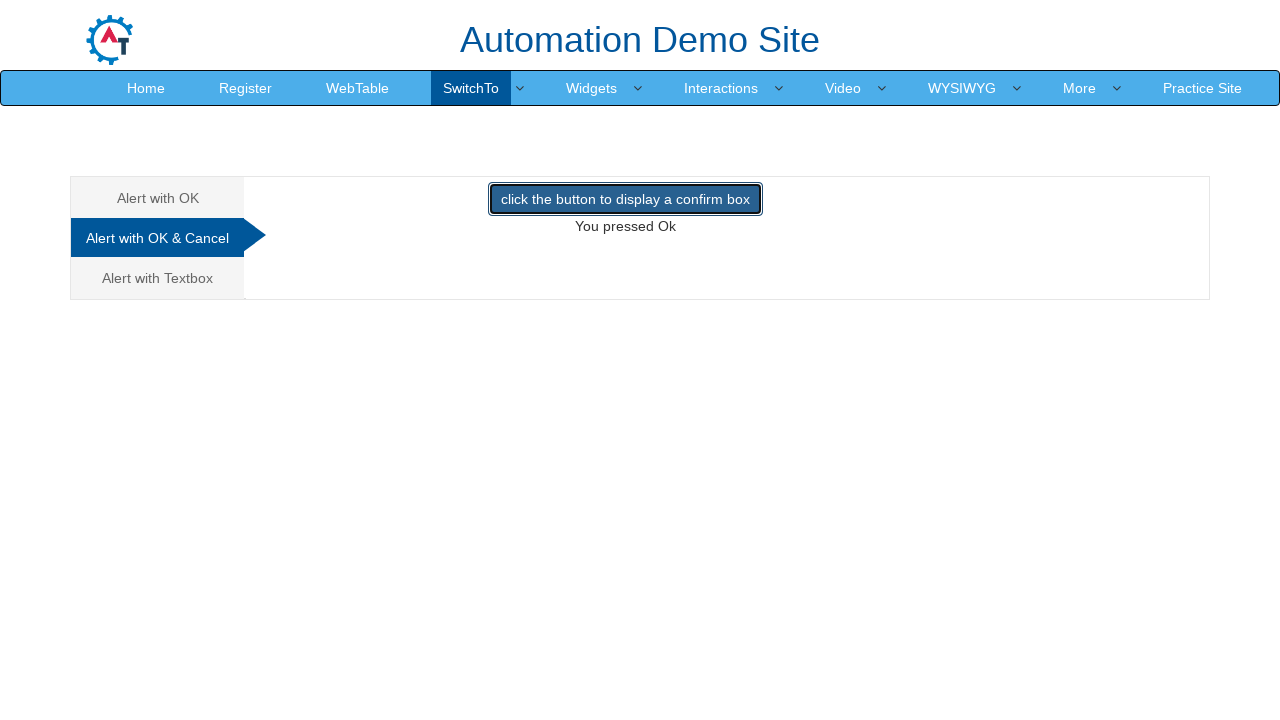

Clicked button to display confirm box for dismissal at (625, 199) on xpath=//button[contains(text(),'click the button to display a confirm box')]
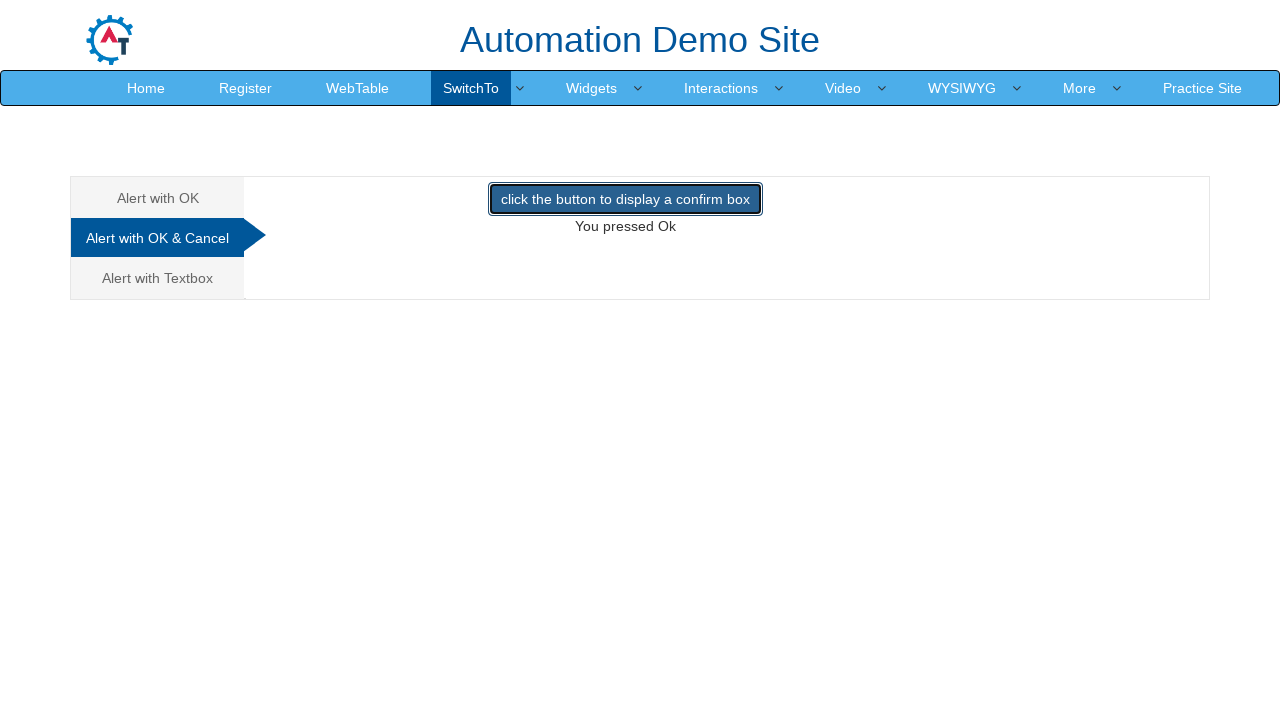

Waited for dismissal message element to load
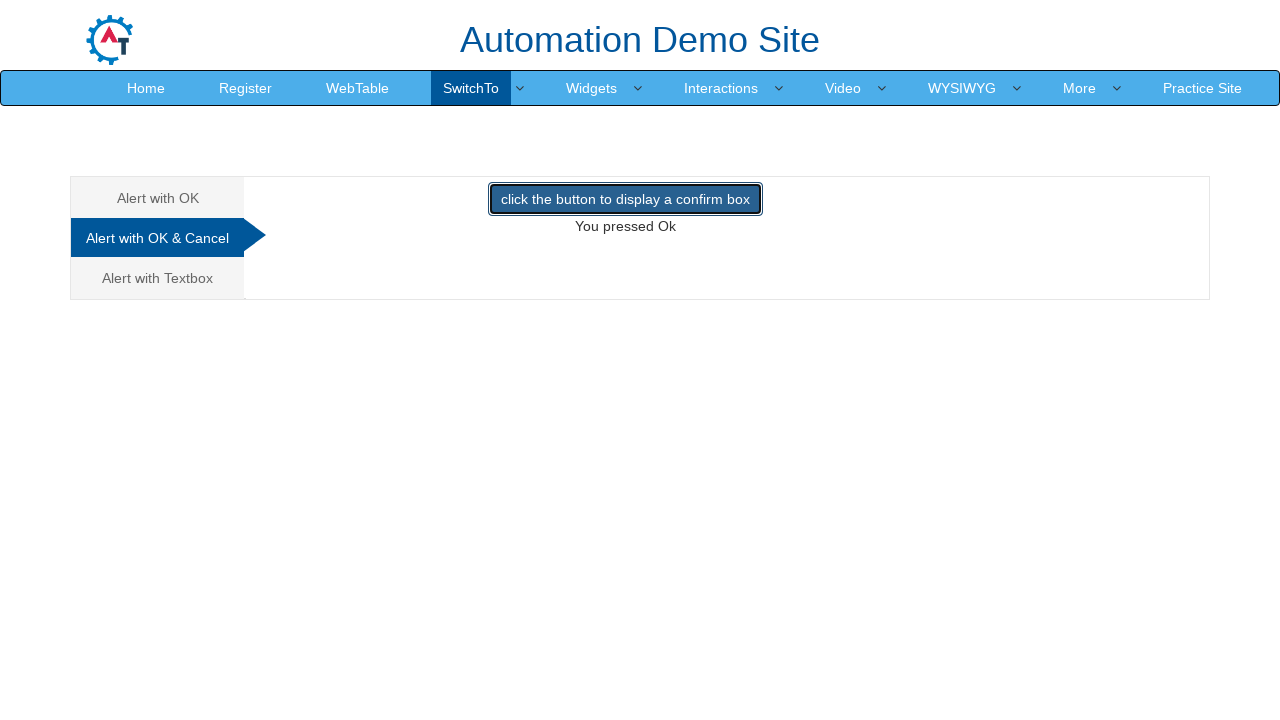

Retrieved dismissal message text: 'You pressed Ok'
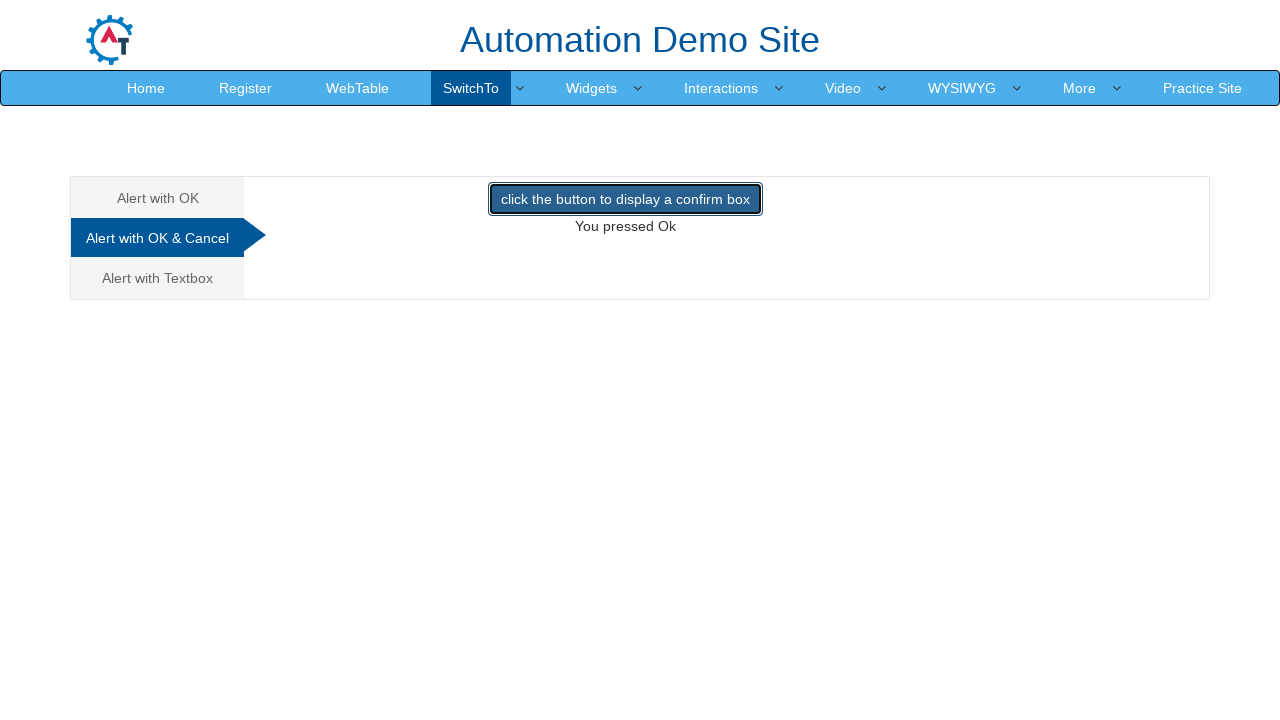

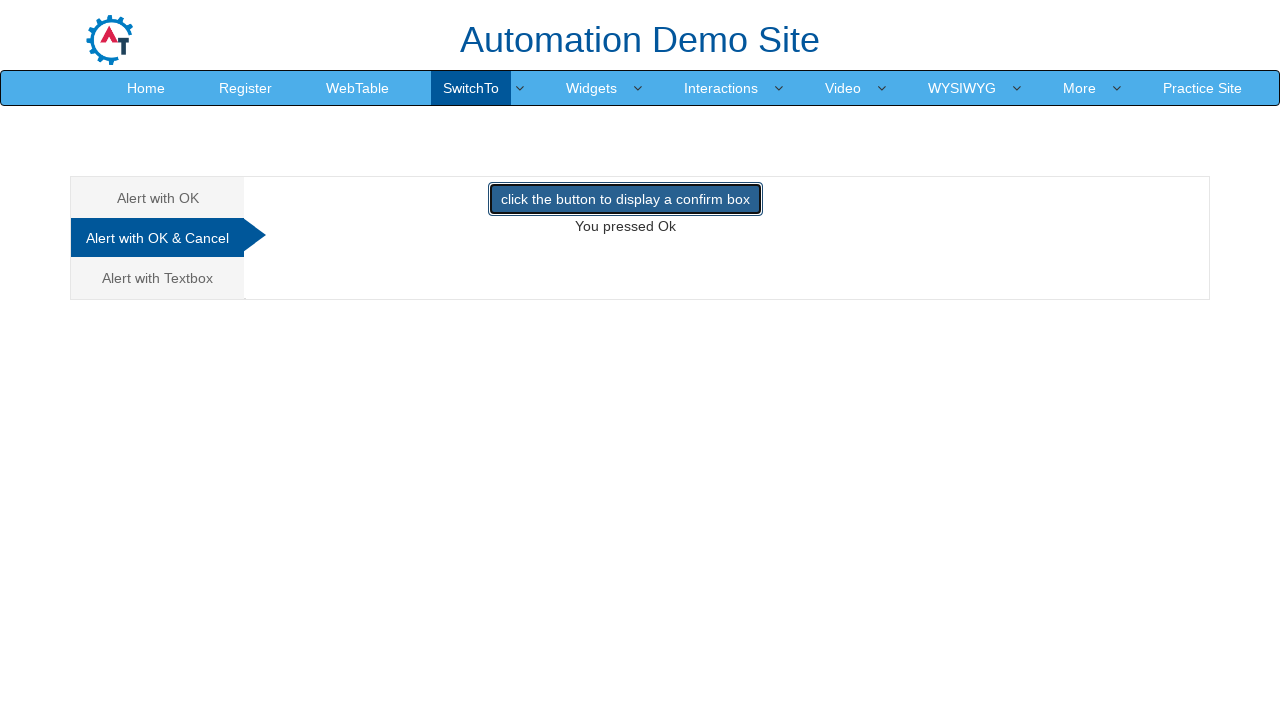